Tests handling of dynamic content by clicking a button and waiting for hidden element to become visible

Starting URL: https://the-internet.herokuapp.com/dynamic_loading/1

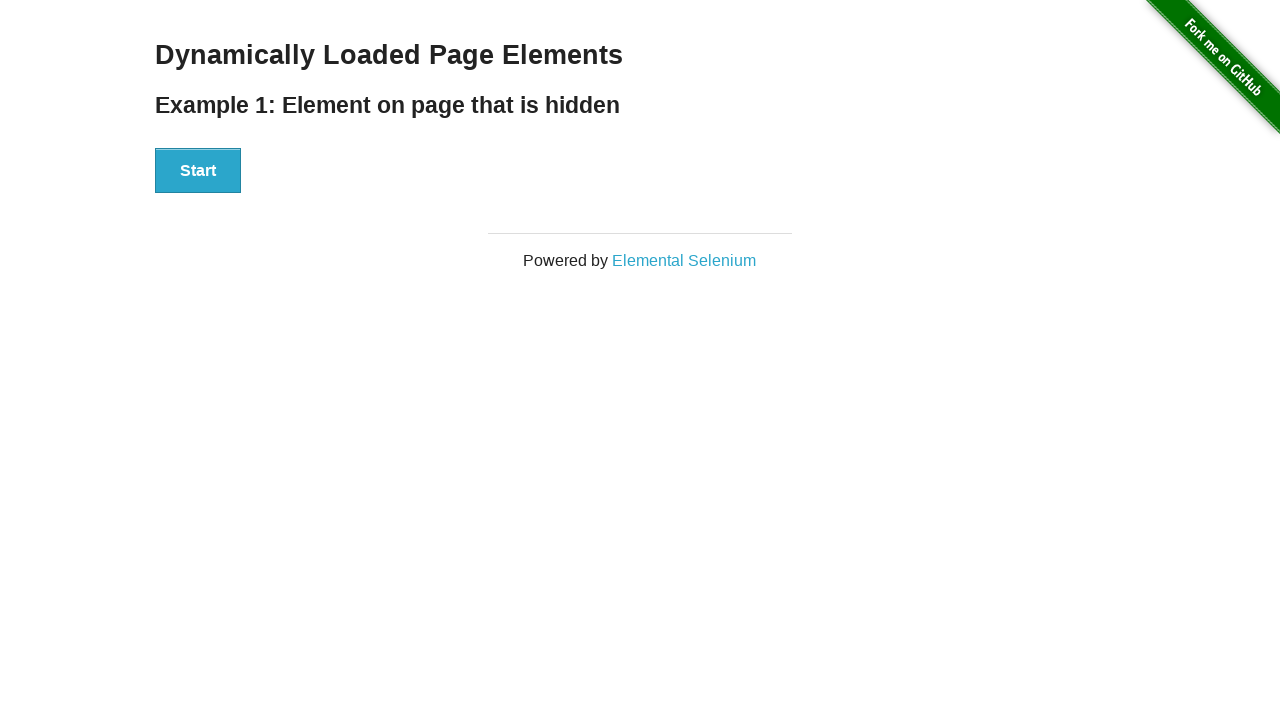

Clicked the start button to initiate dynamic loading at (198, 171) on #start button
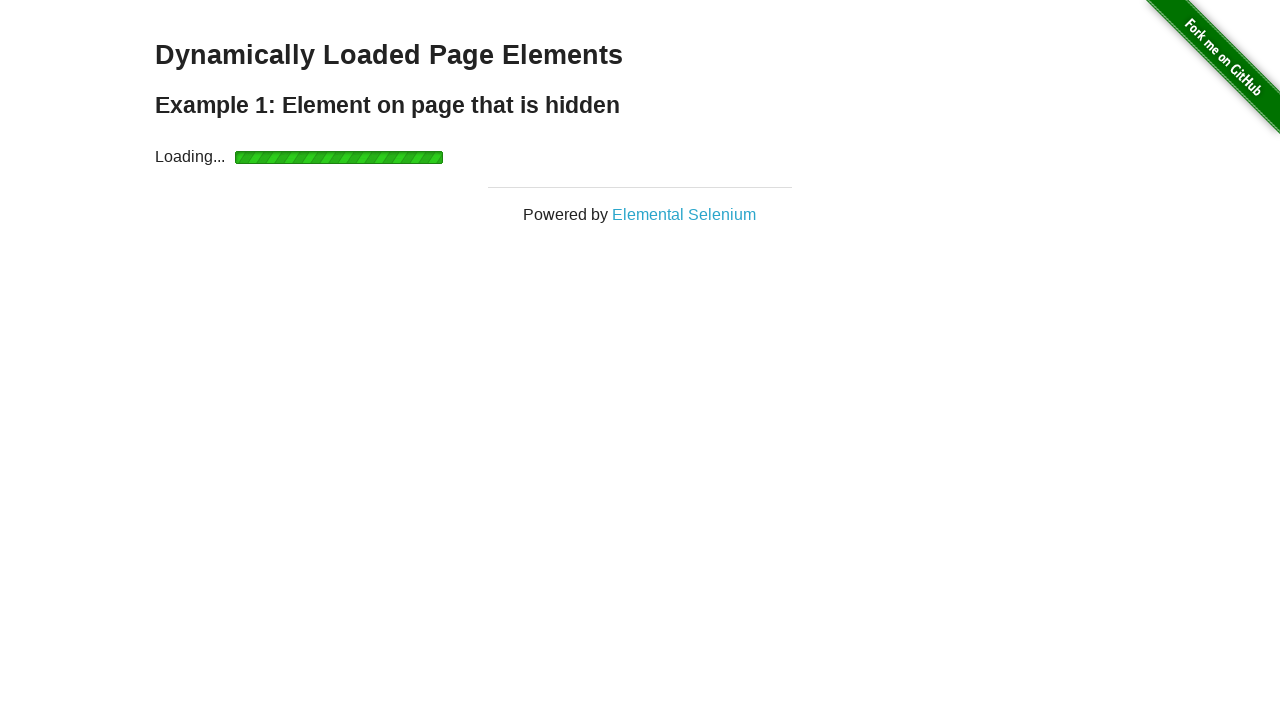

Dynamic content finished loading, finish message became visible
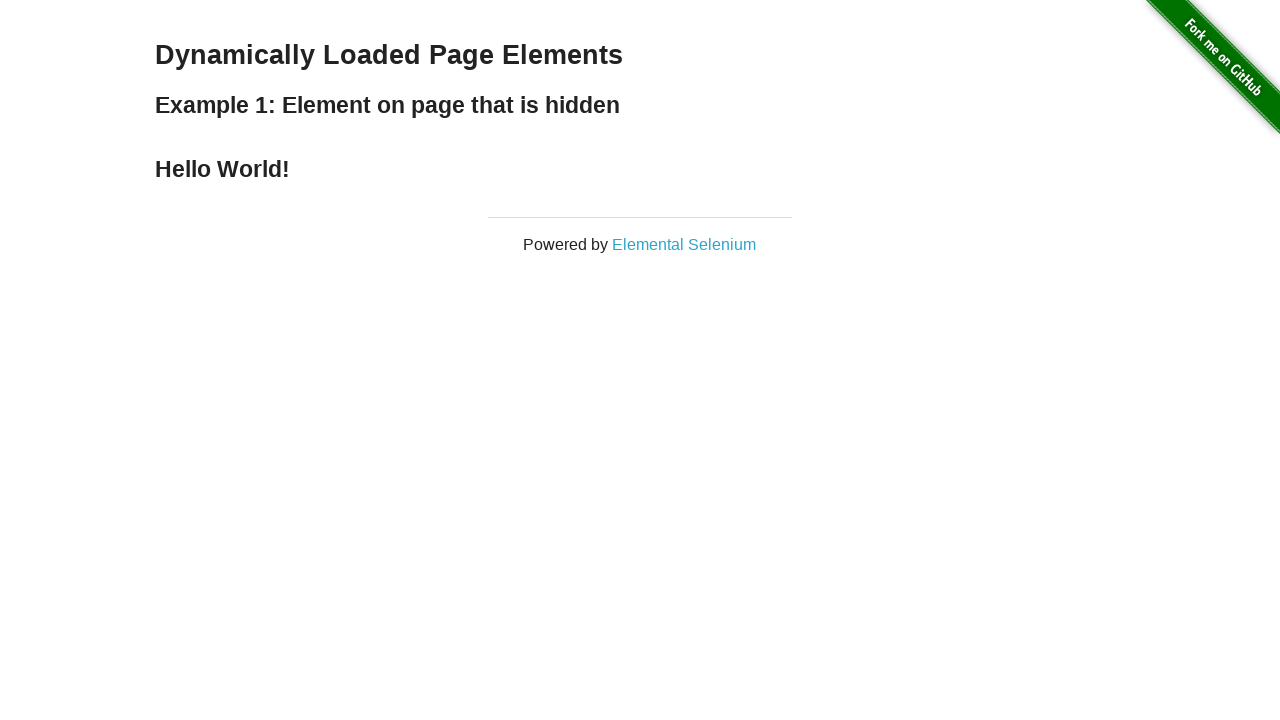

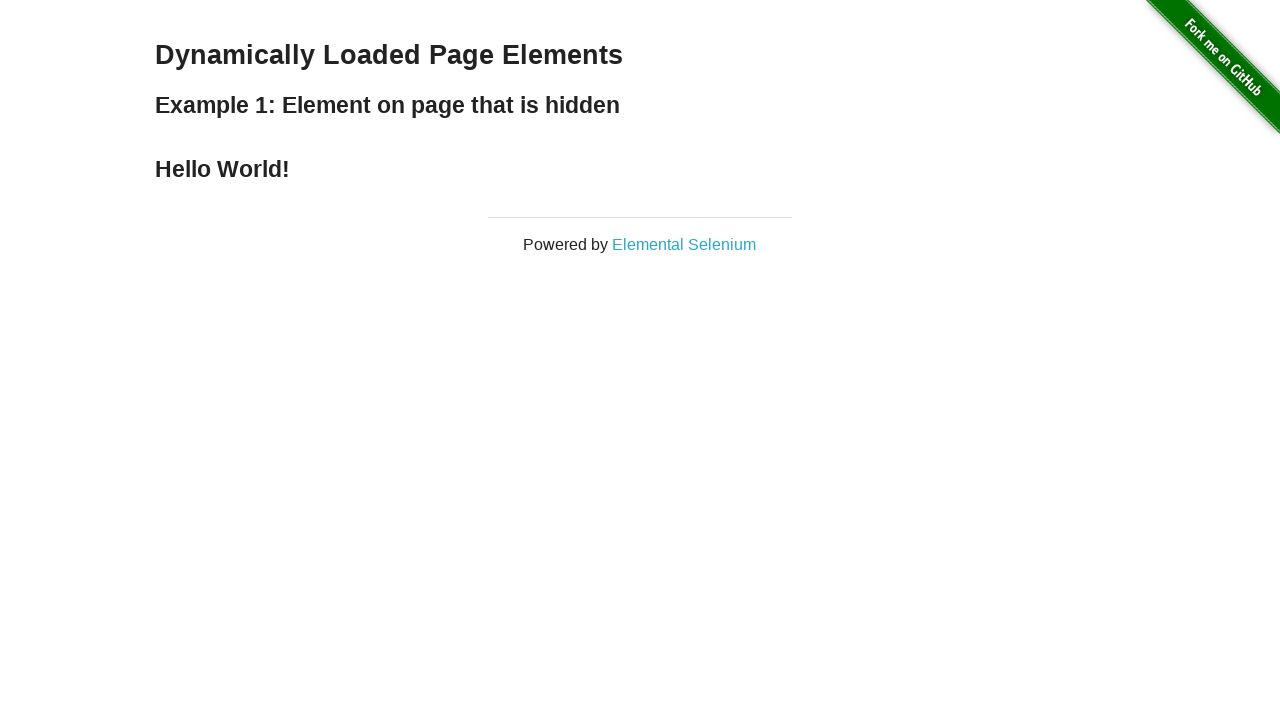